Tests browser window handling by clicking a Twitter social link on the page, which opens a new window, then switches between the parent and child windows.

Starting URL: https://opensource-demo.orangehrmlive.com/web/index.php/auth/login

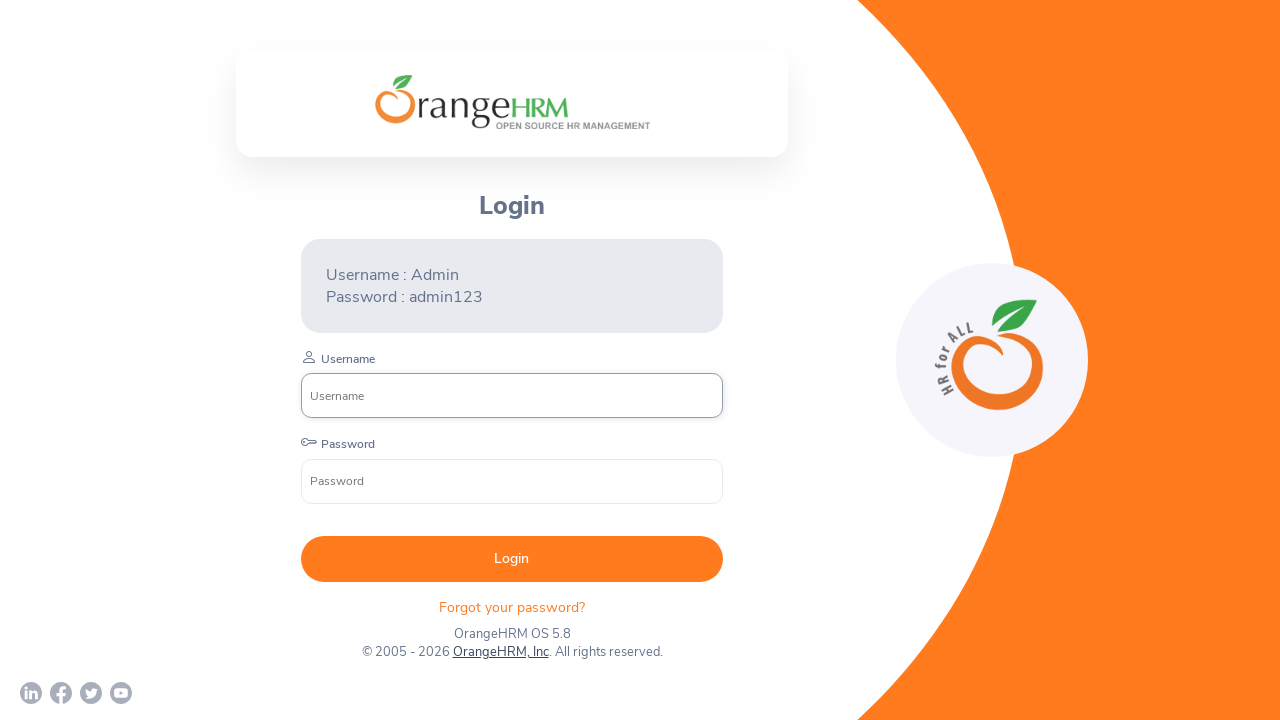

Clicked Twitter social link to open new window at (91, 693) on a[href*='twitter']
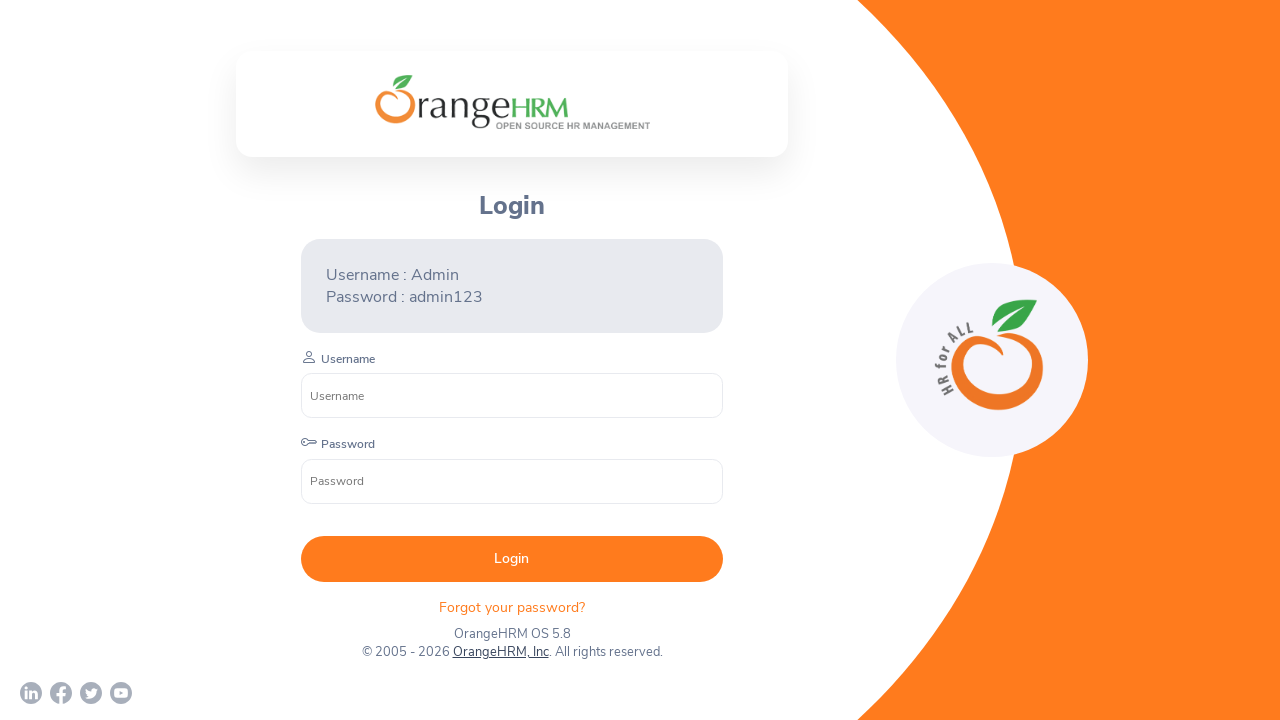

Captured new child window from Twitter link click
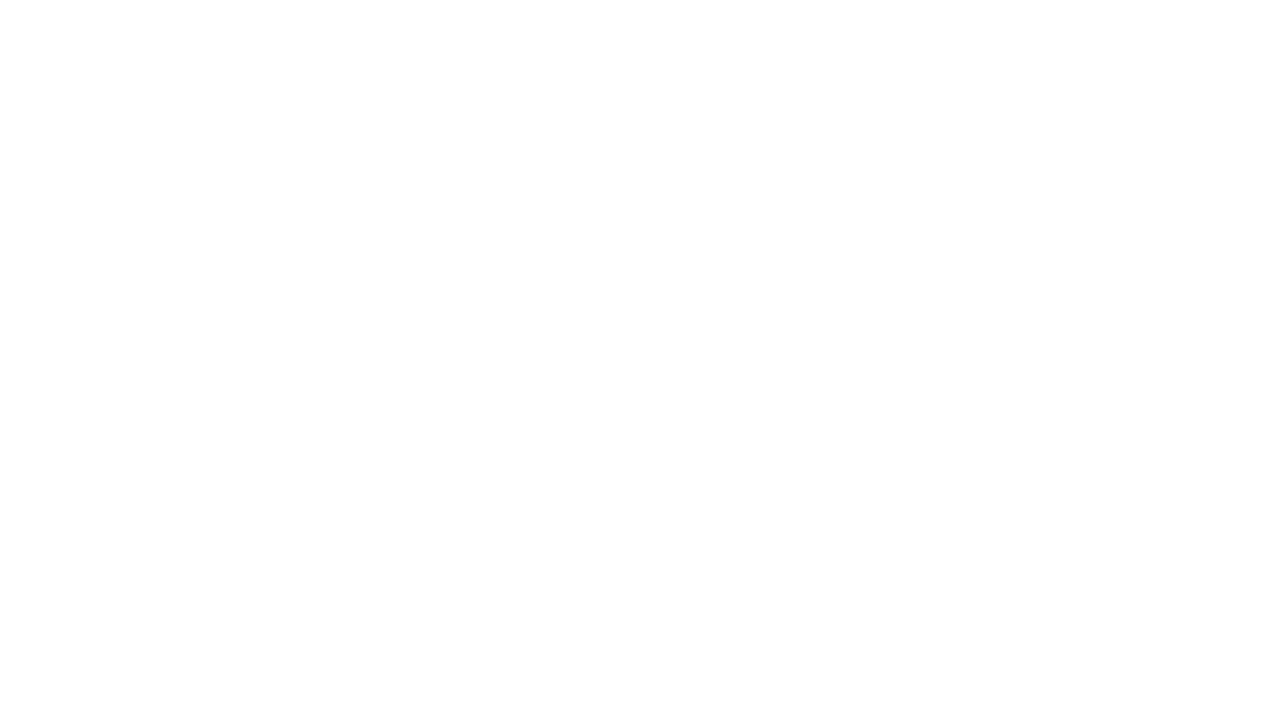

Child window finished loading
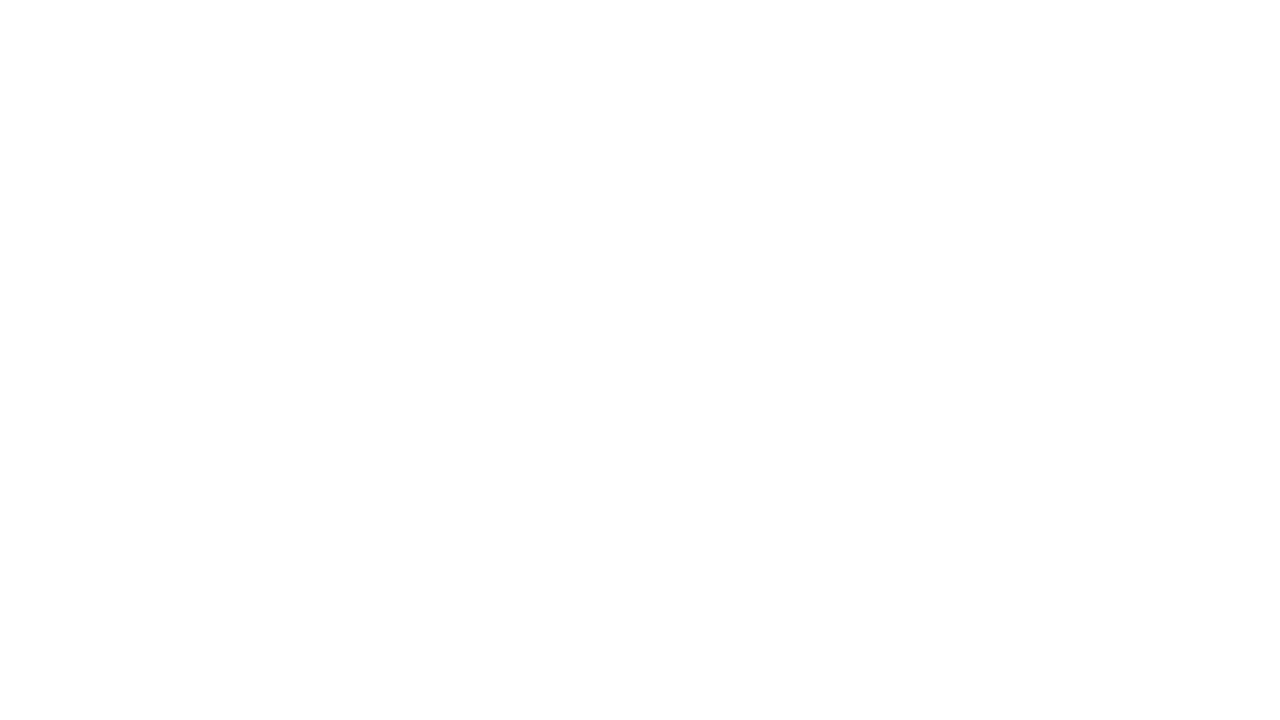

Verified child window URL: chrome-error://chromewebdata/
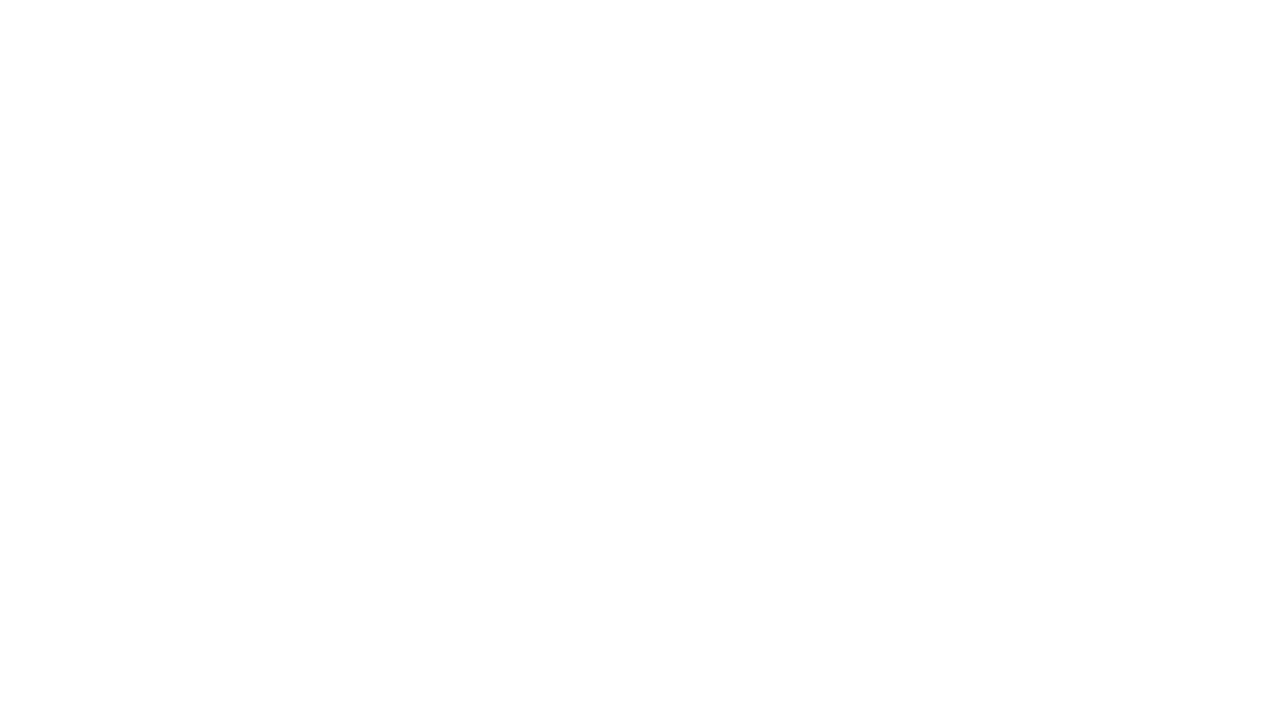

Closed child window
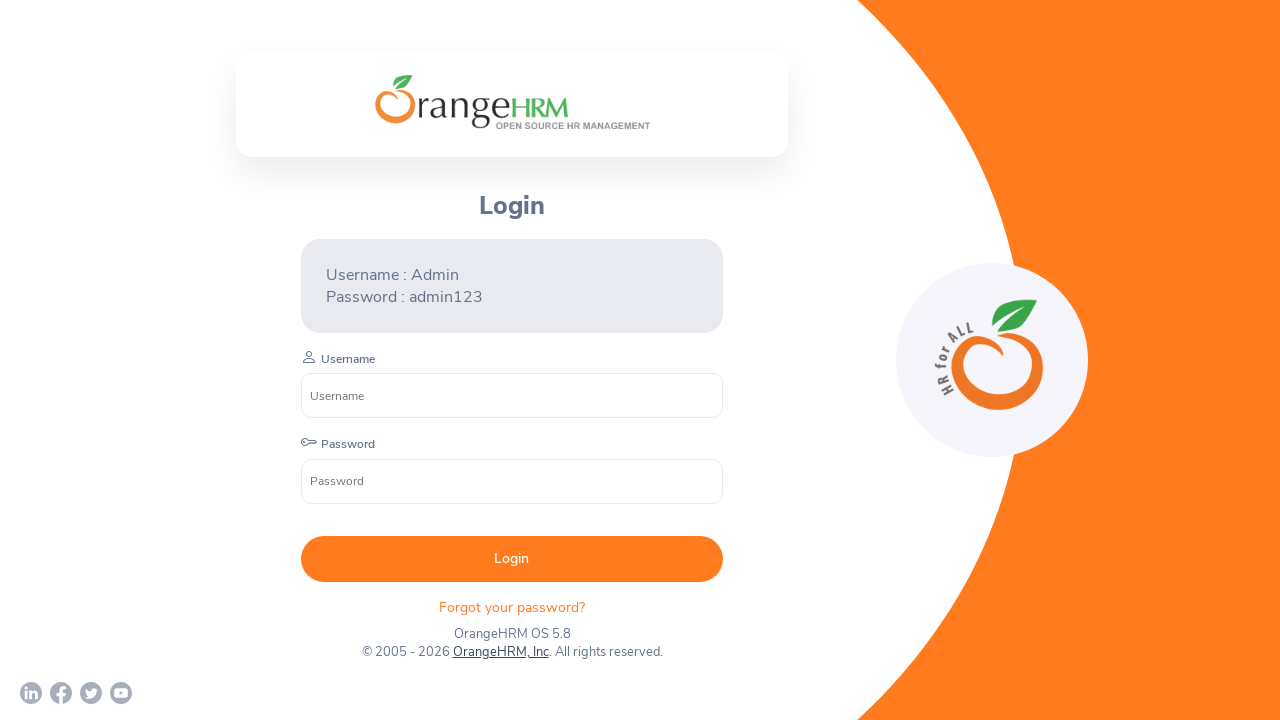

Verified parent window still active at URL: https://opensource-demo.orangehrmlive.com/web/index.php/auth/login
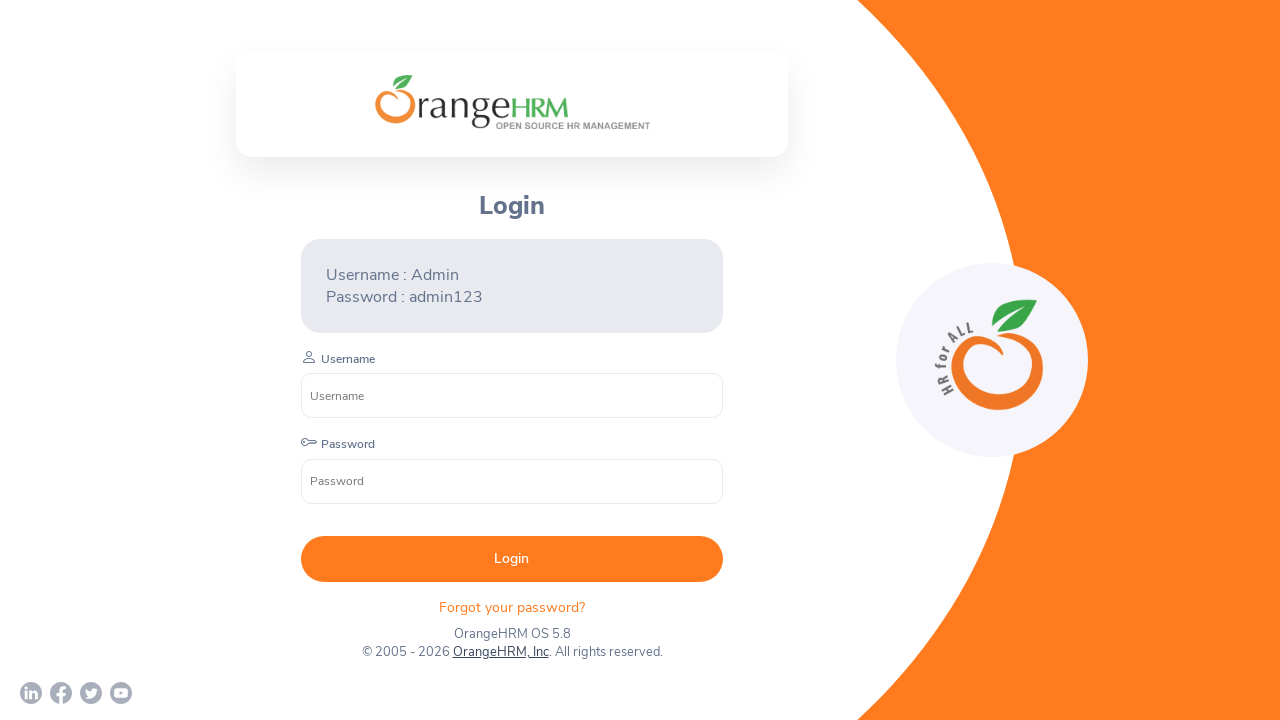

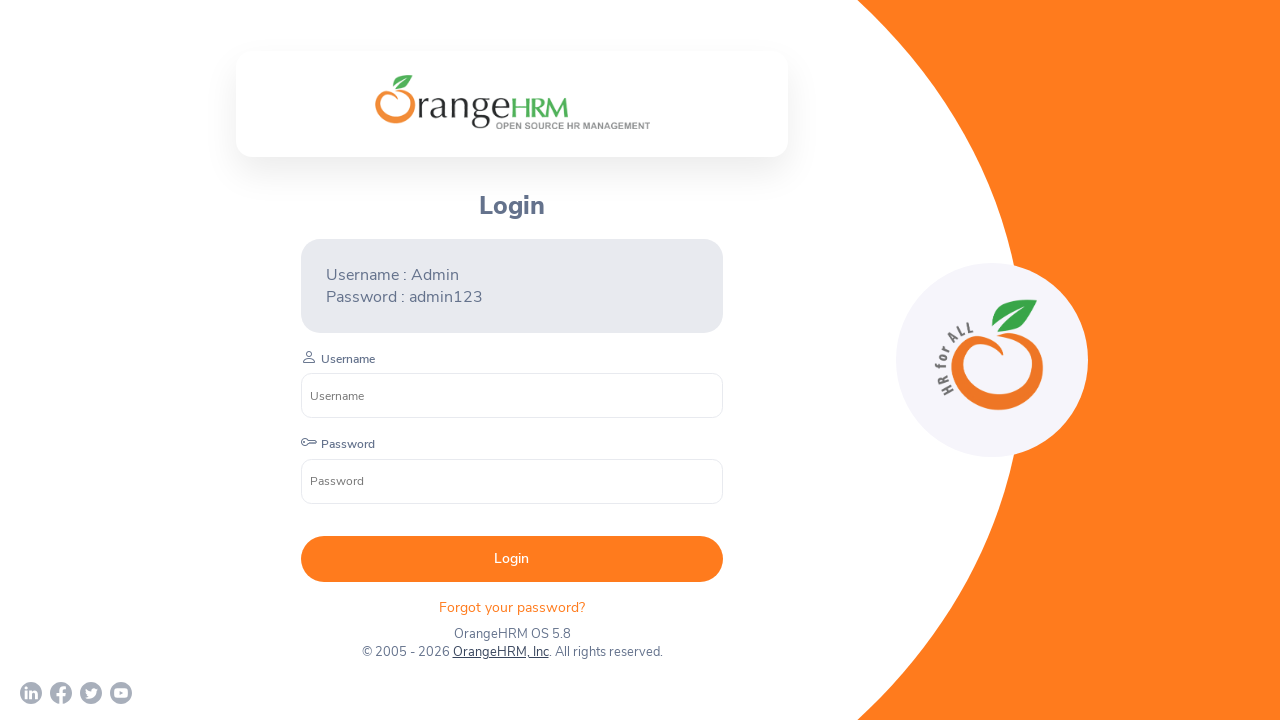